Tests creating a new todo list by entering a list name in the input field and verifying it appears in the list

Starting URL: https://eviltester.github.io/simpletodolist/todolists.html

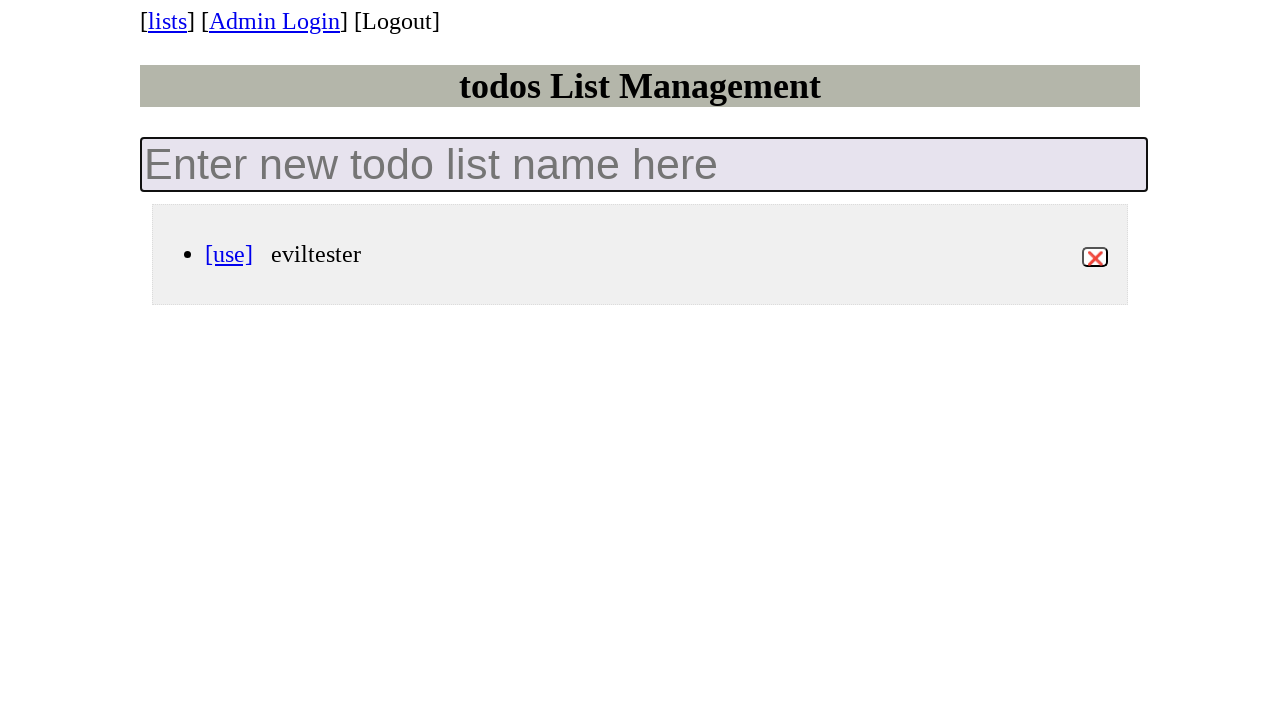

Filled new todo list input field with 'my-new-list' on .new-todo-list
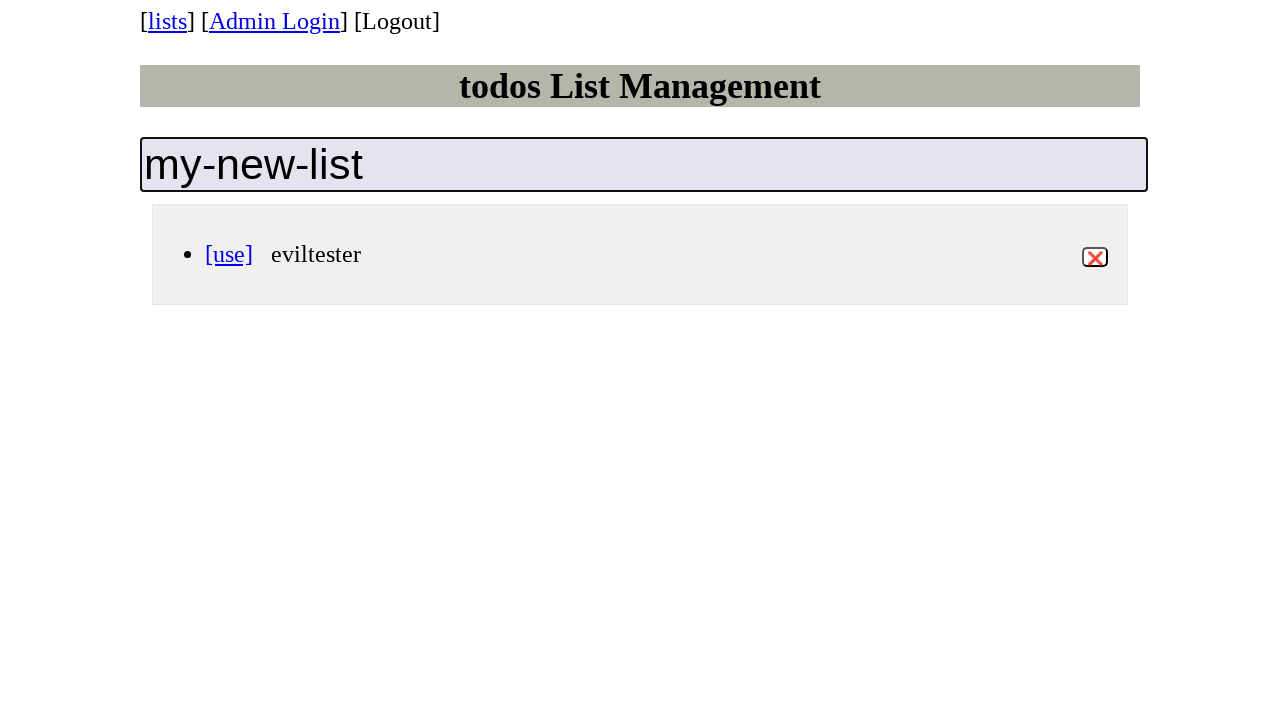

Pressed Enter to create the new list on .new-todo-list
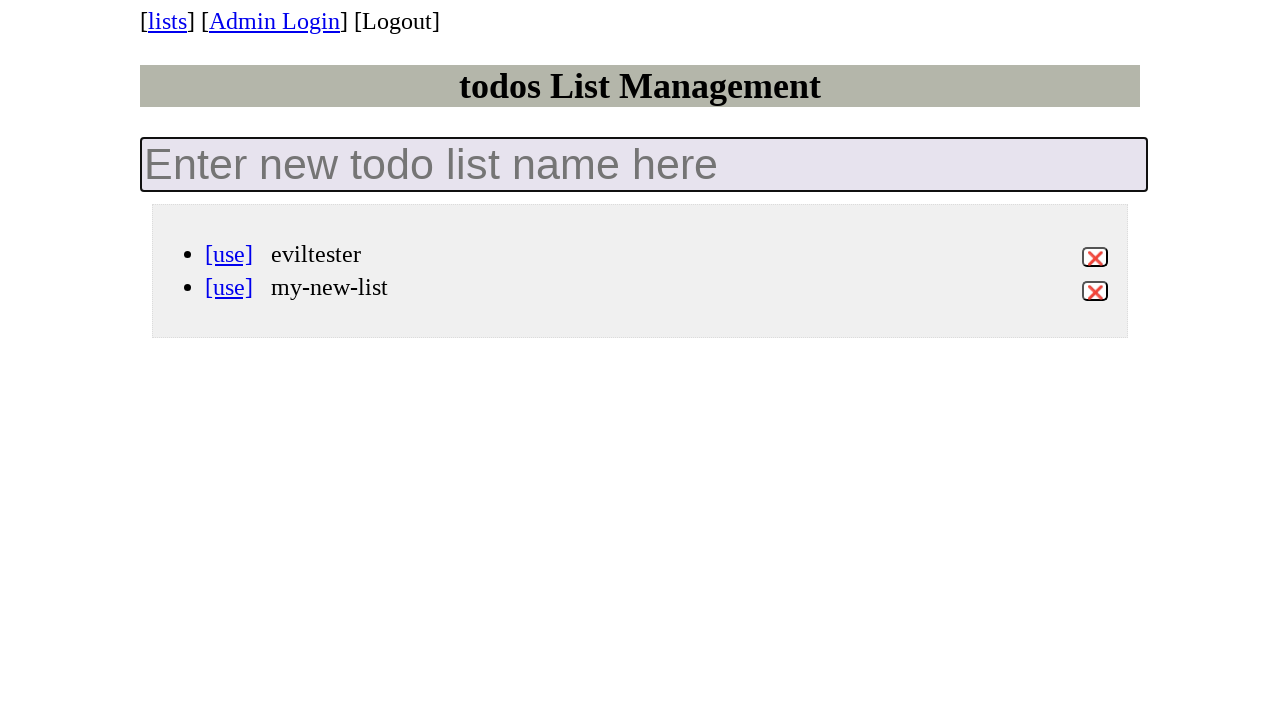

Verified new list 'my-new-list' appears in the list
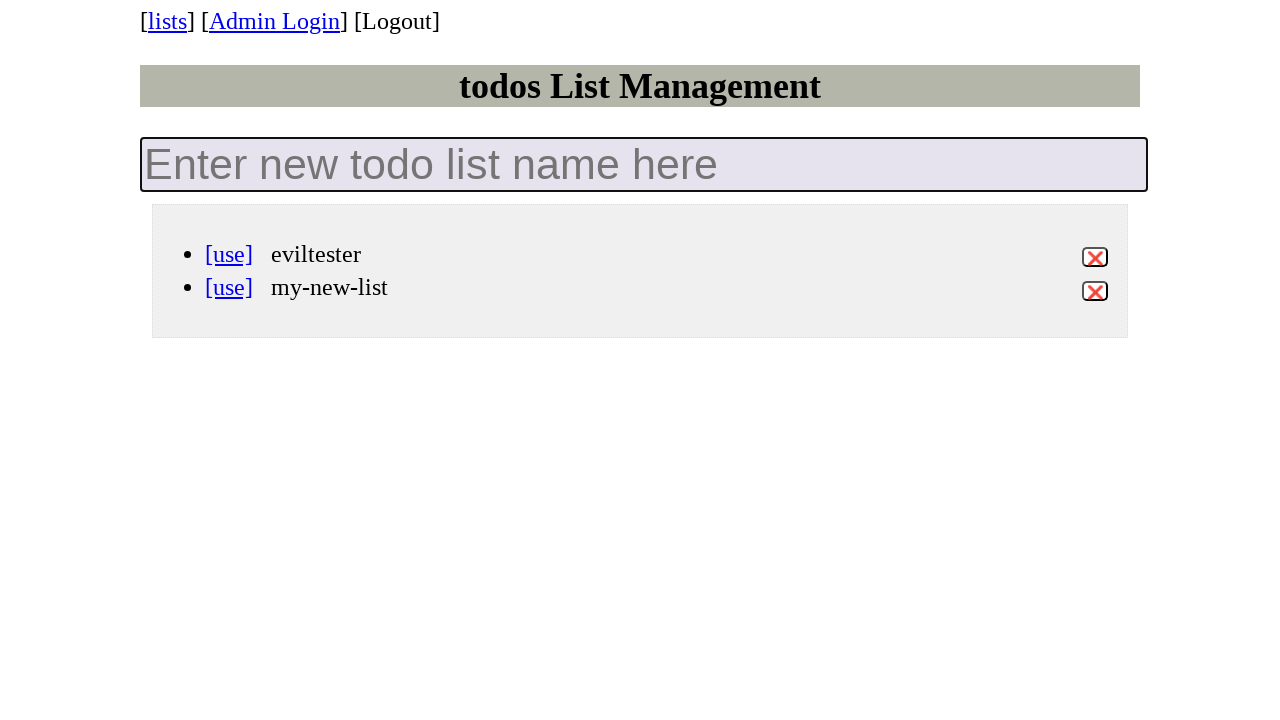

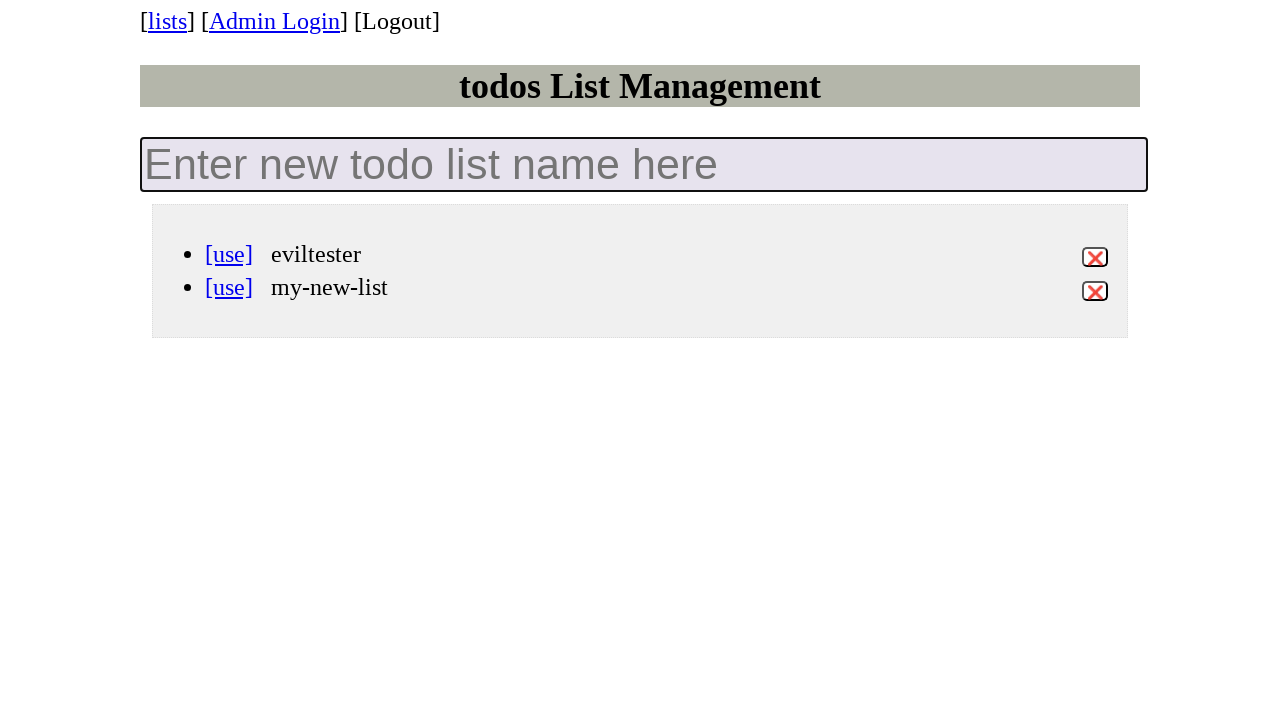